Solves a math problem on the page by calculating a value based on displayed input, fills the answer, checks checkboxes, and submits the form

Starting URL: http://suninjuly.github.io/math.html

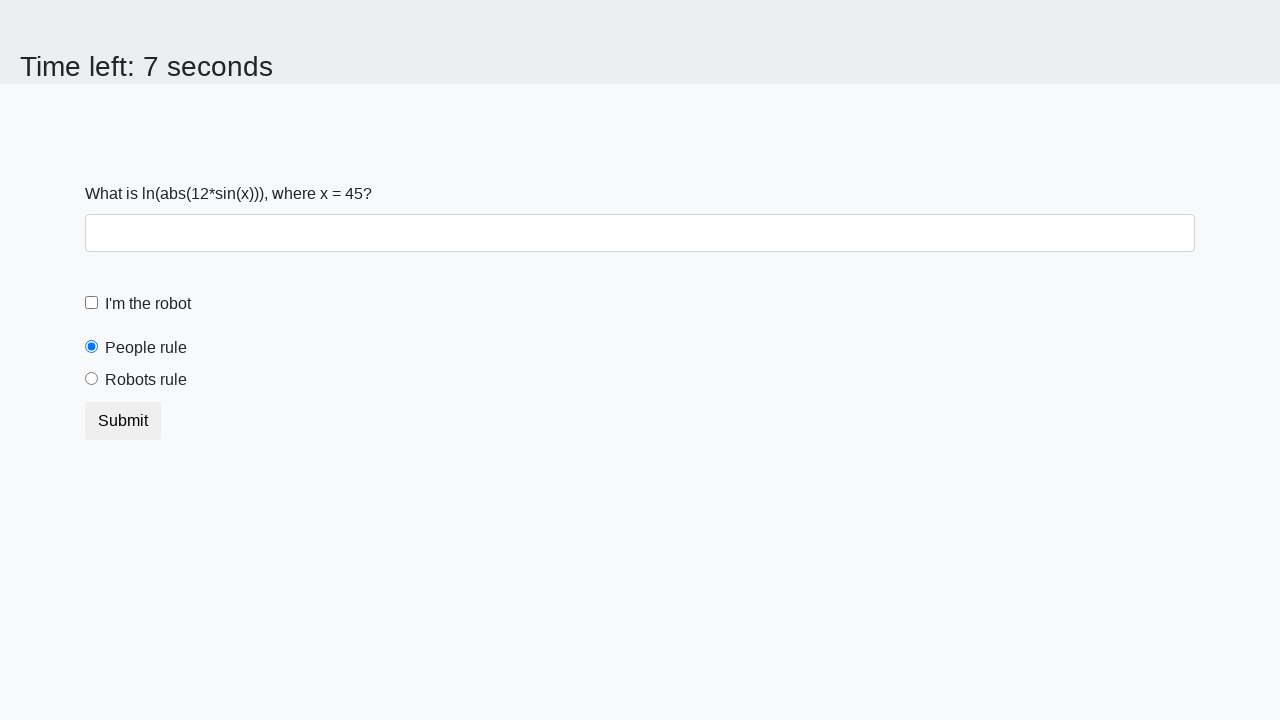

Located the input value element
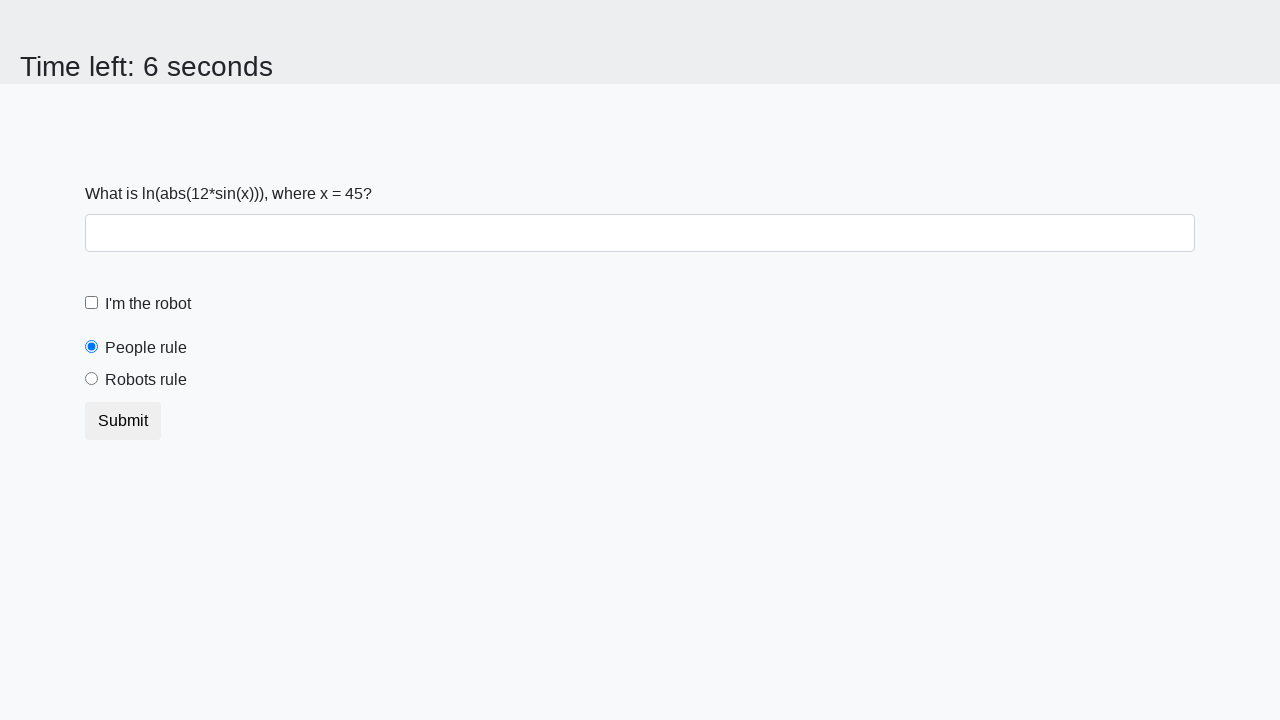

Extracted the x value from the input element
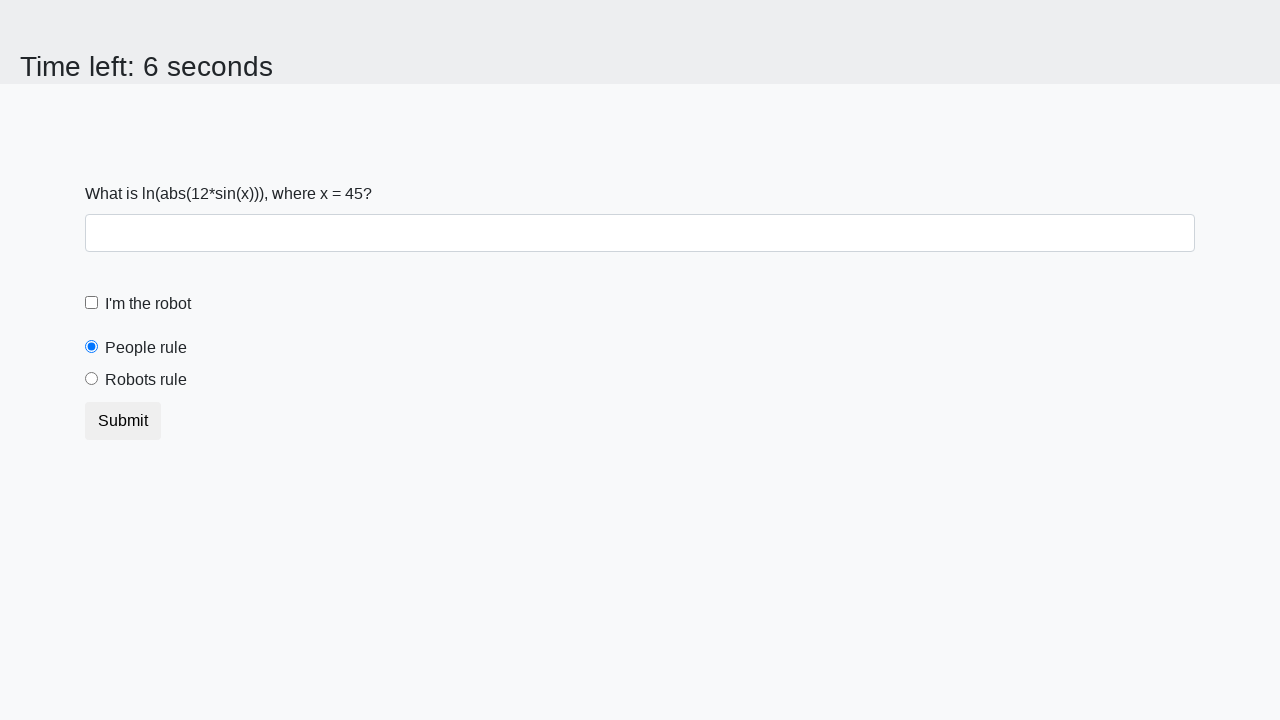

Calculated the answer: 2.3234501257777445
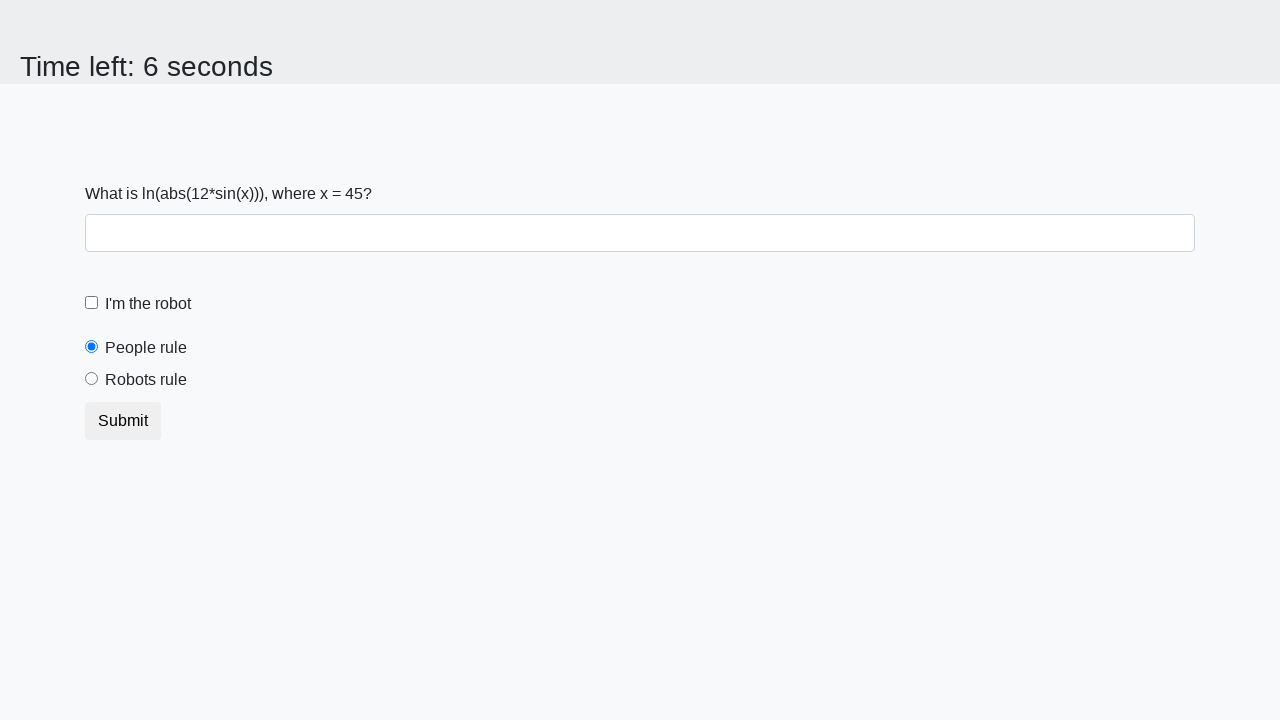

Filled the answer field with the calculated value on #answer
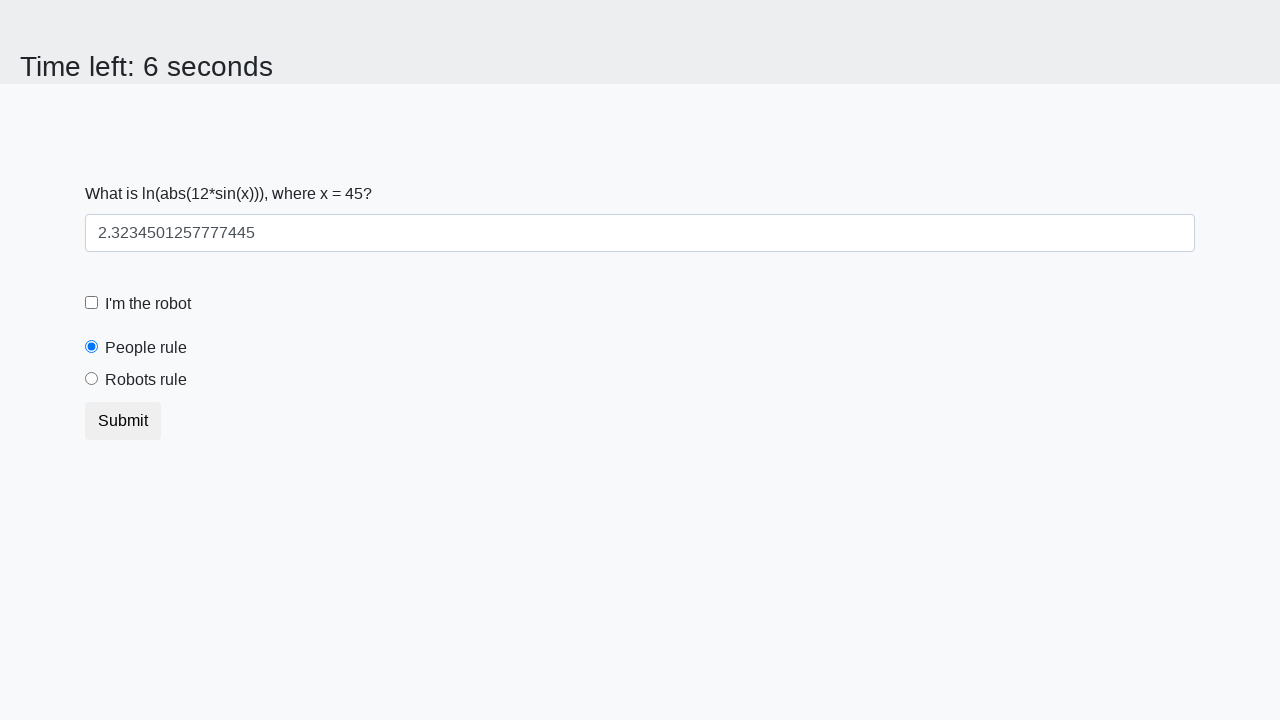

Clicked the robot checkbox at (148, 304) on [for='robotCheckbox']
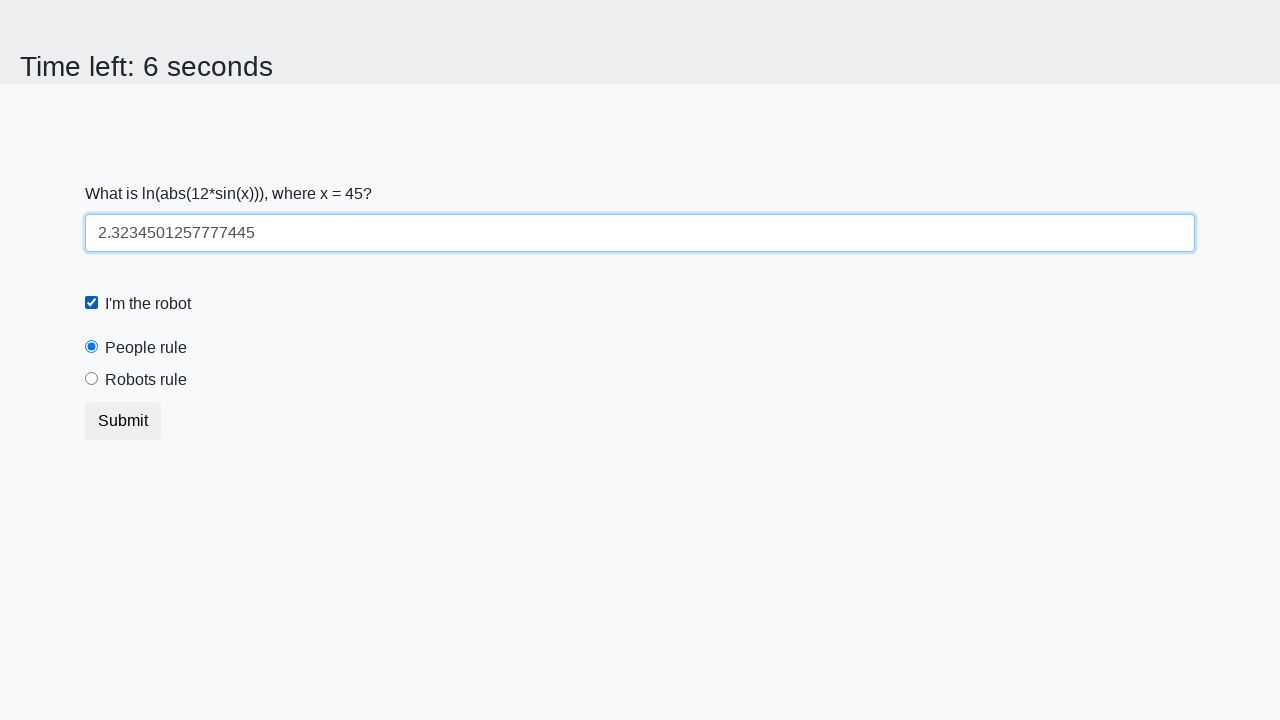

Clicked the robots rule radio button at (146, 380) on [for='robotsRule']
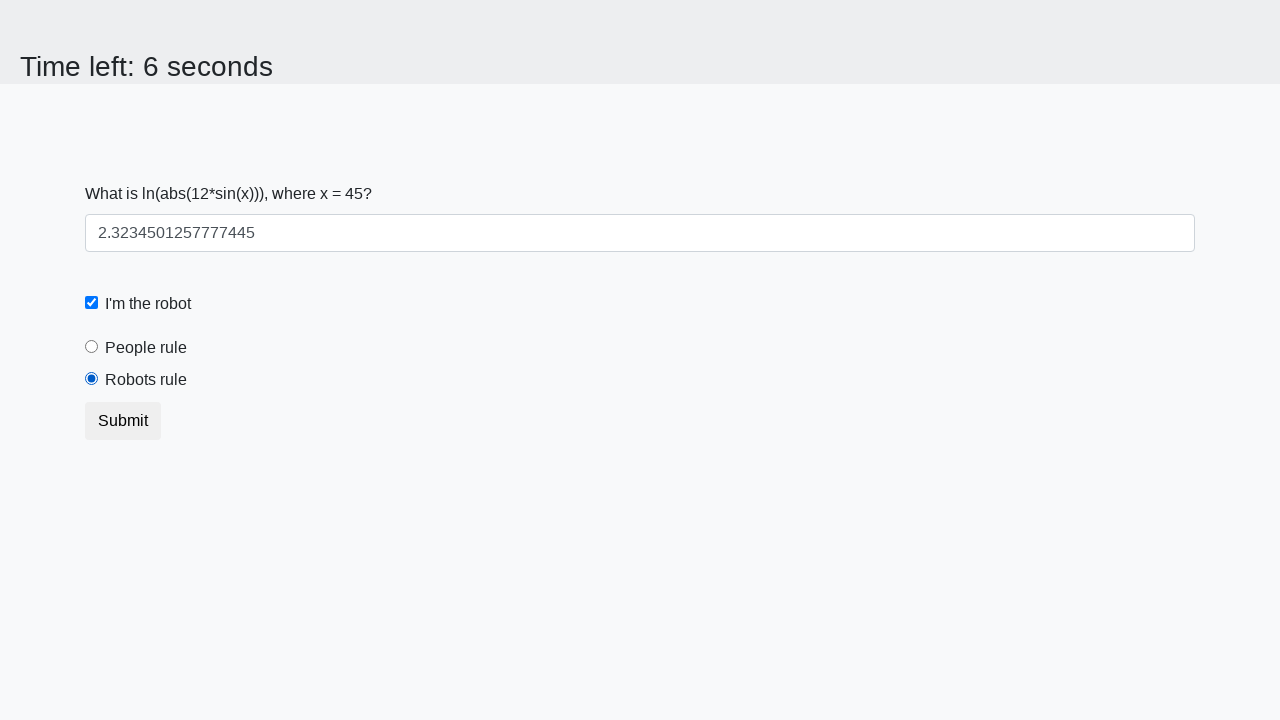

Clicked the Submit button to submit the form at (123, 421) on button:has-text("Submit")
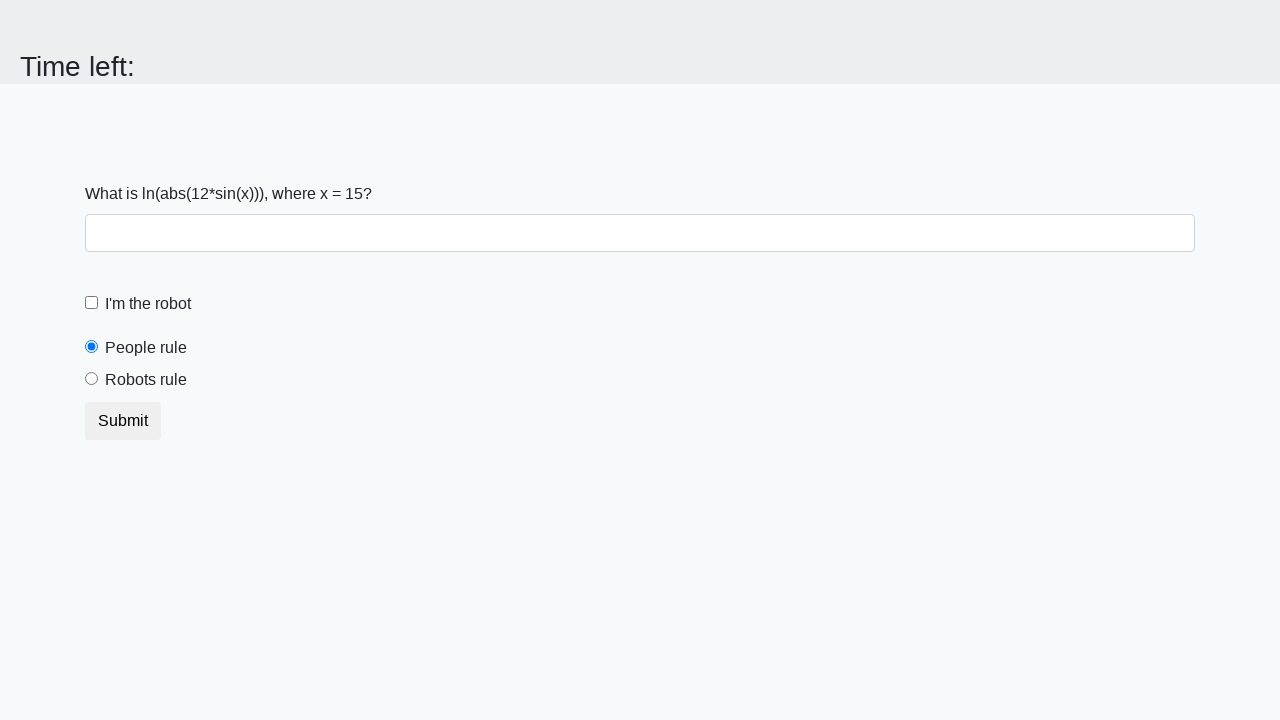

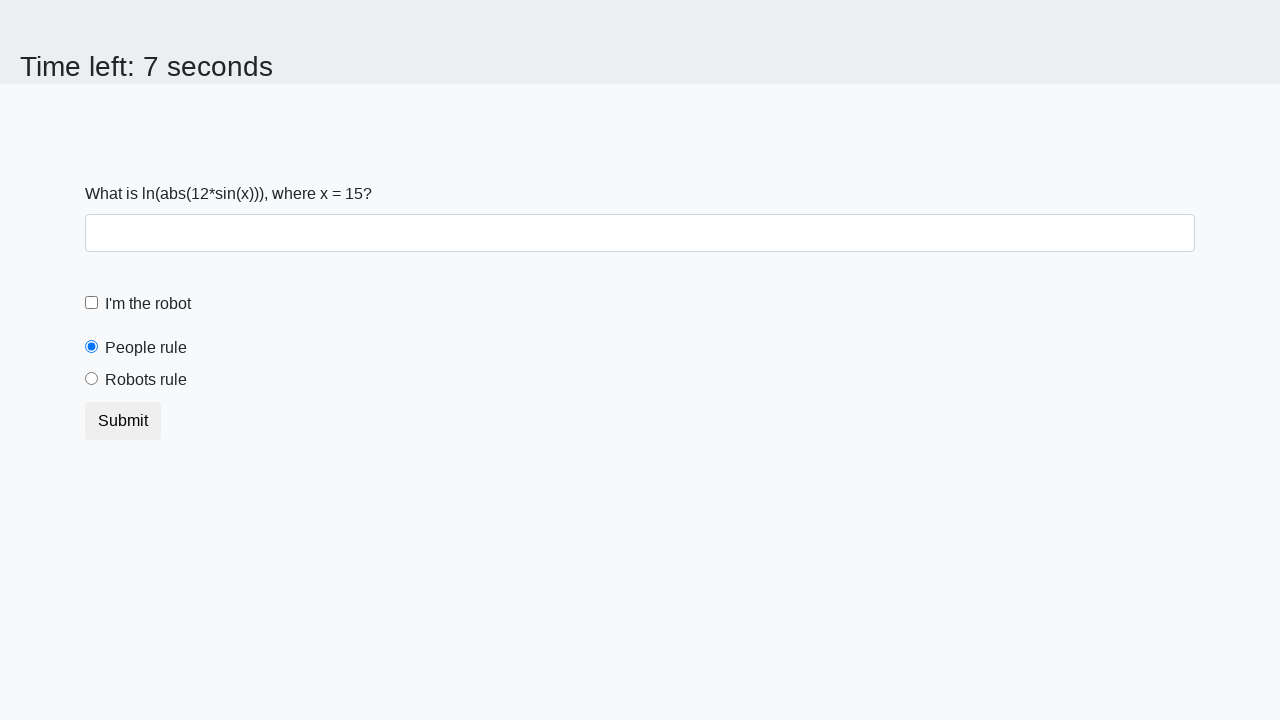